Tests multi-window handling by opening a new window, navigating to a second site, extracting a course name, switching back to the original window, and filling a form field with the extracted text

Starting URL: https://rahulshettyacademy.com/angularpractice/

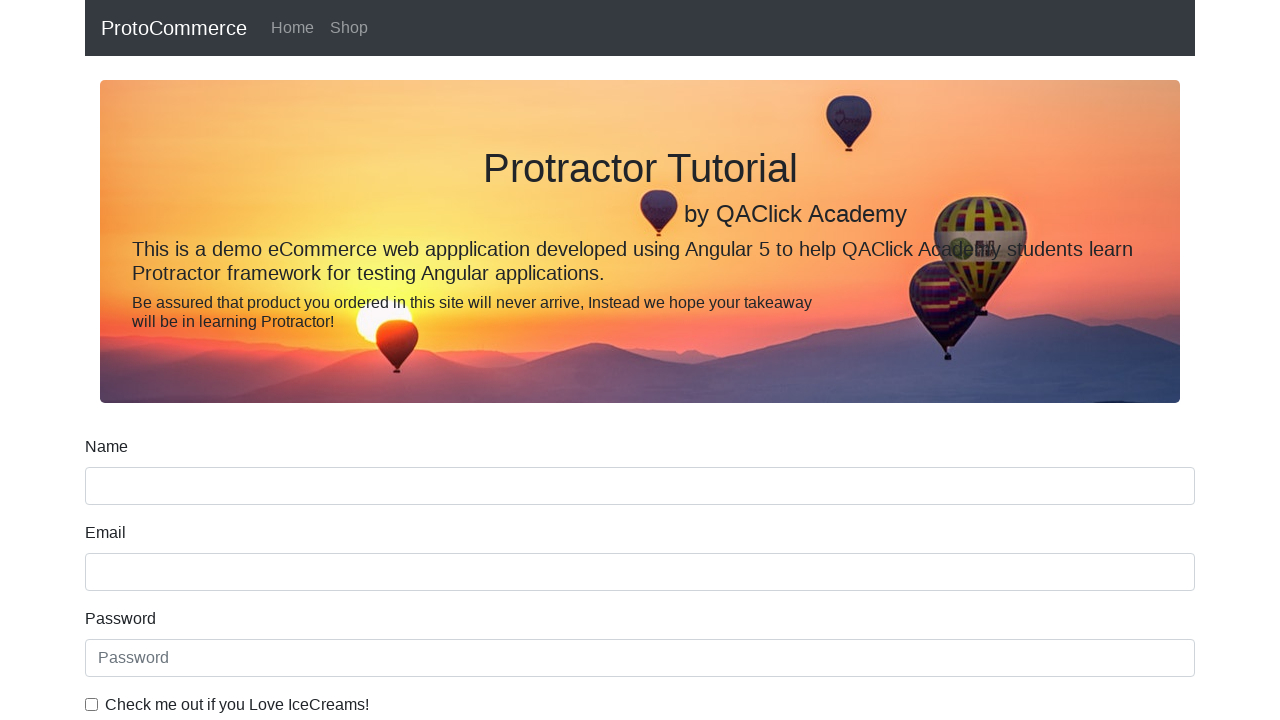

Opened a new window/tab
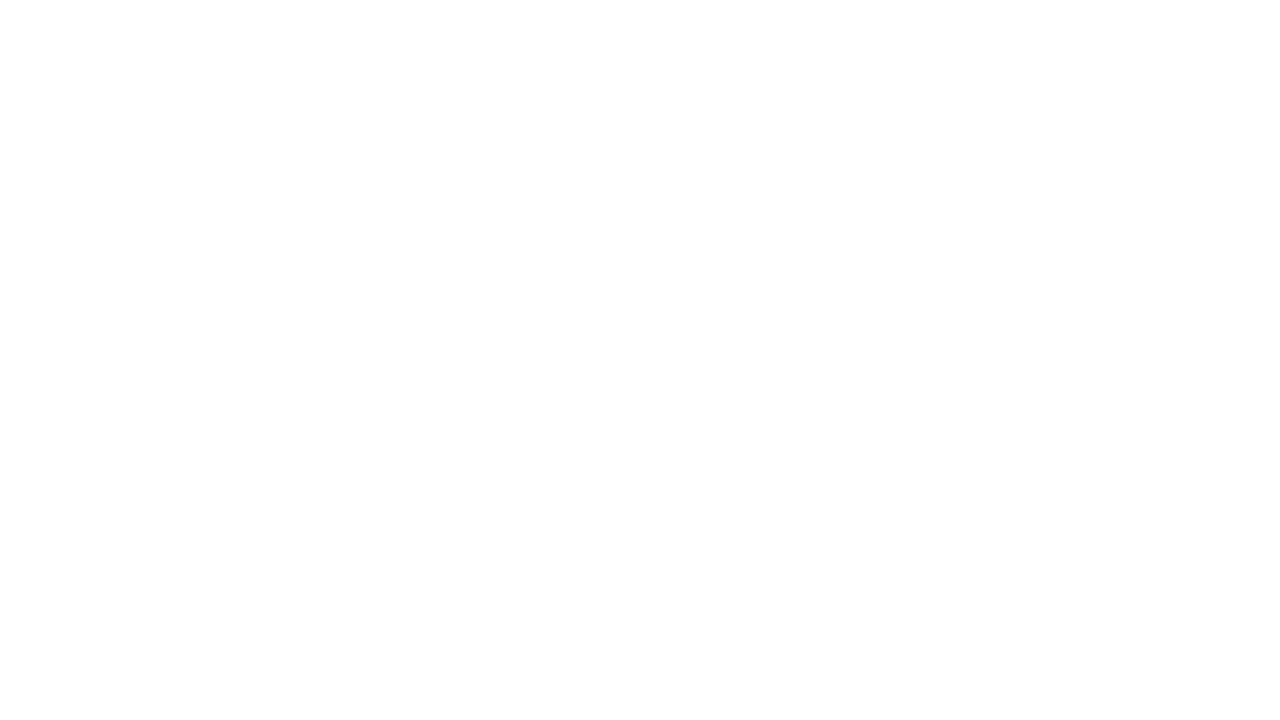

Navigated to https://rahulshettyacademy.com/ in new window
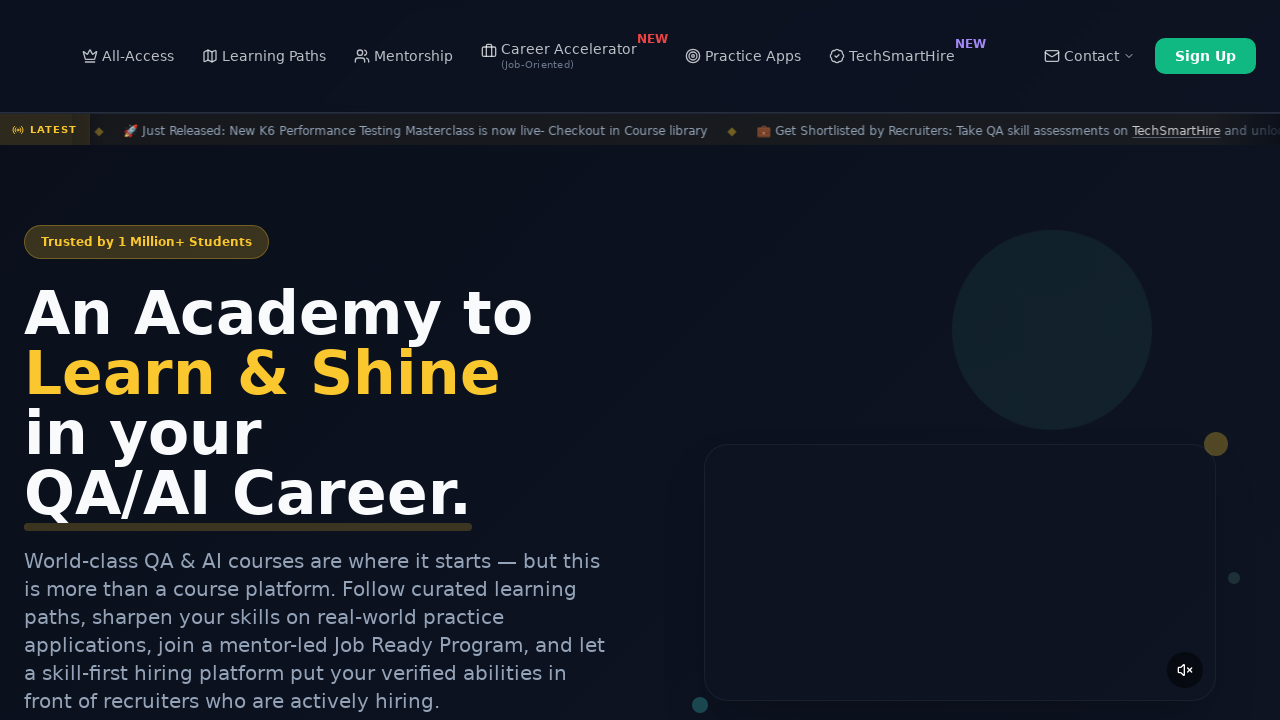

Located course links with selector matching course URL
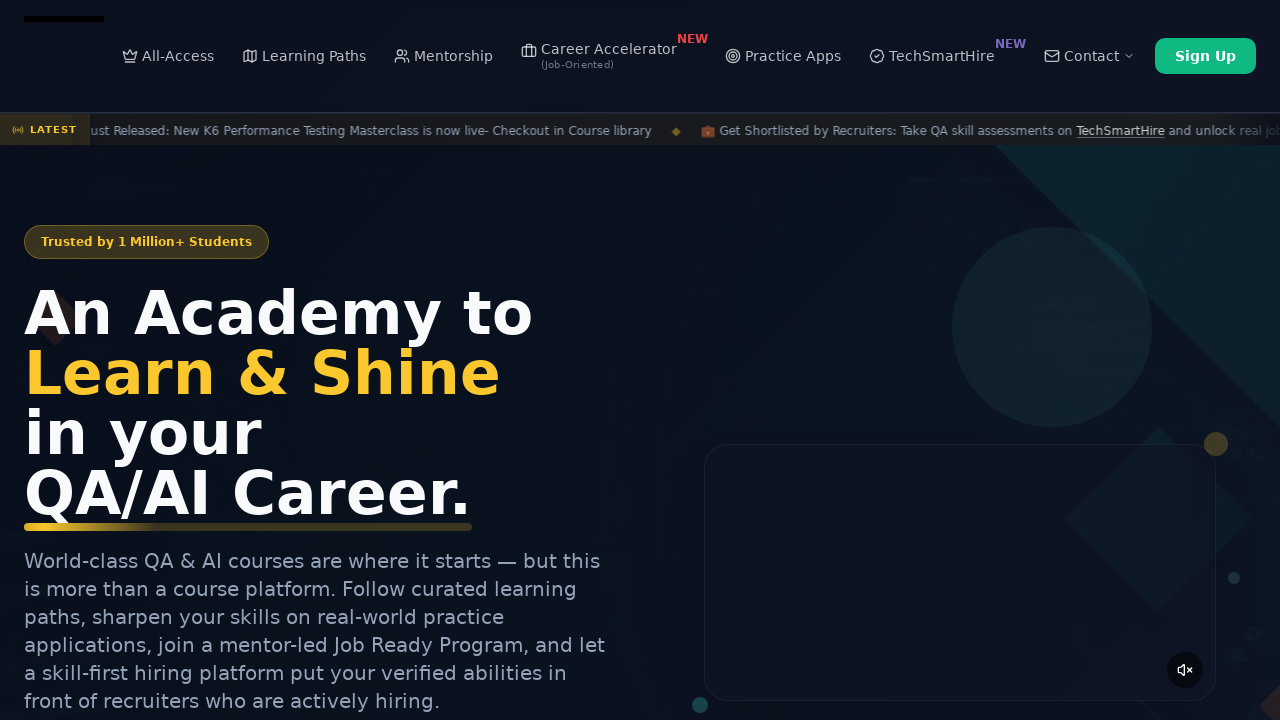

Extracted course name from second link: 'Playwright Testing'
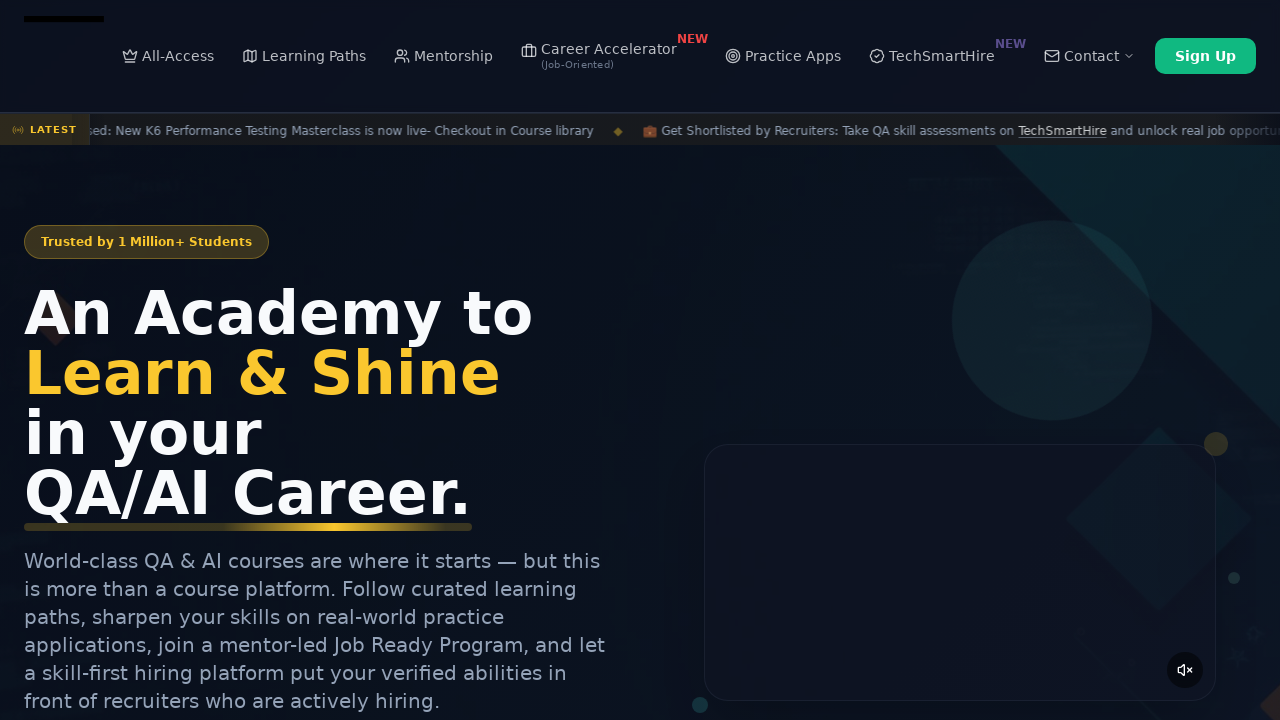

Switched back to original window
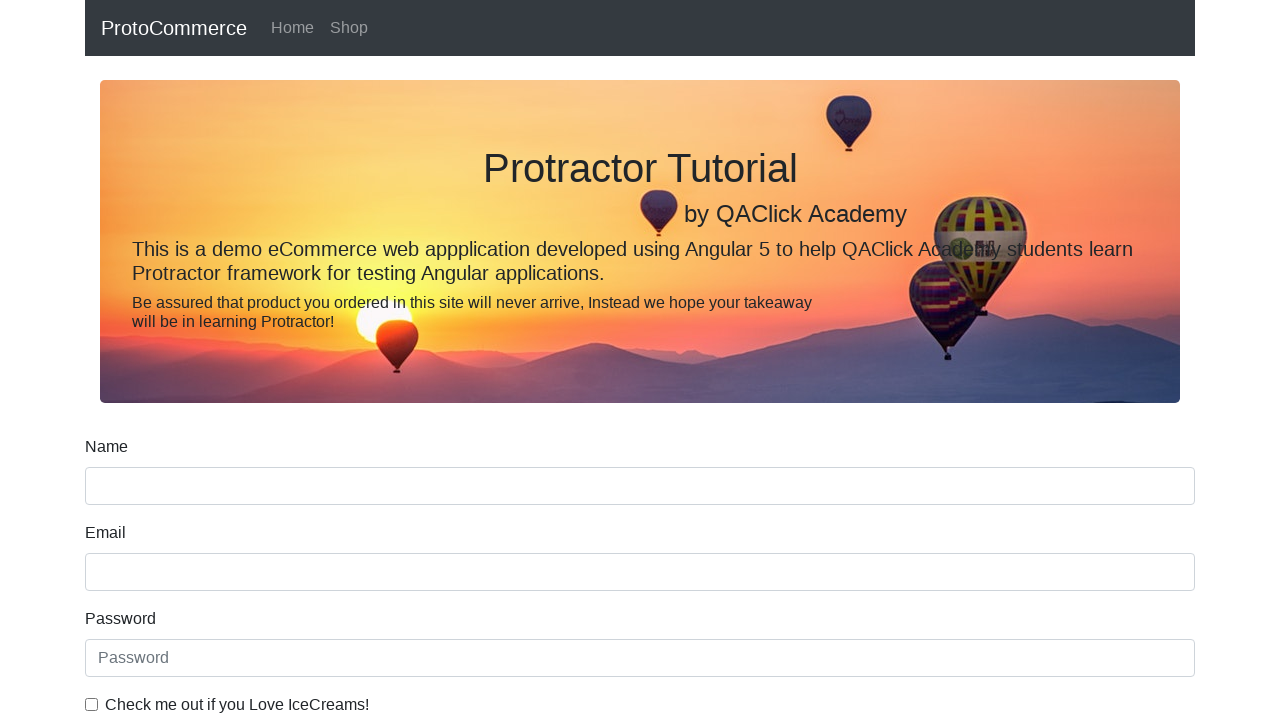

Filled name field with course name: 'Playwright Testing' on input[name='name']
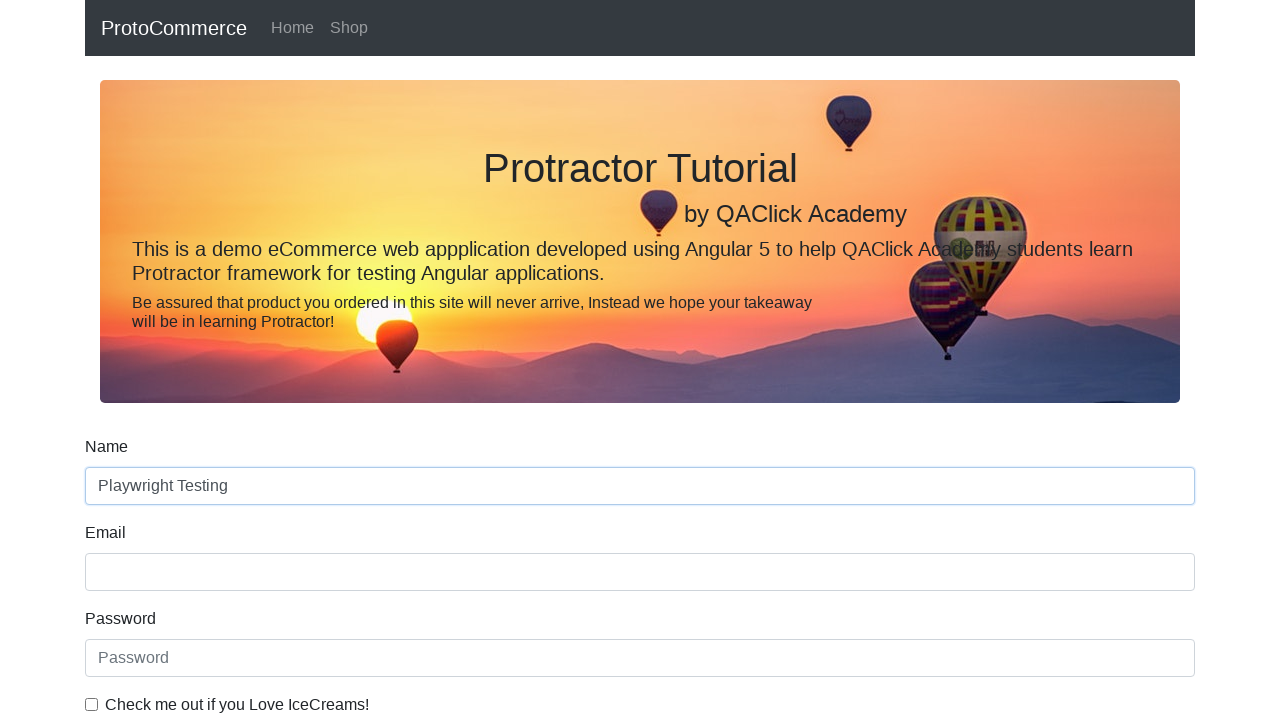

Waited 500ms for form value to be processed
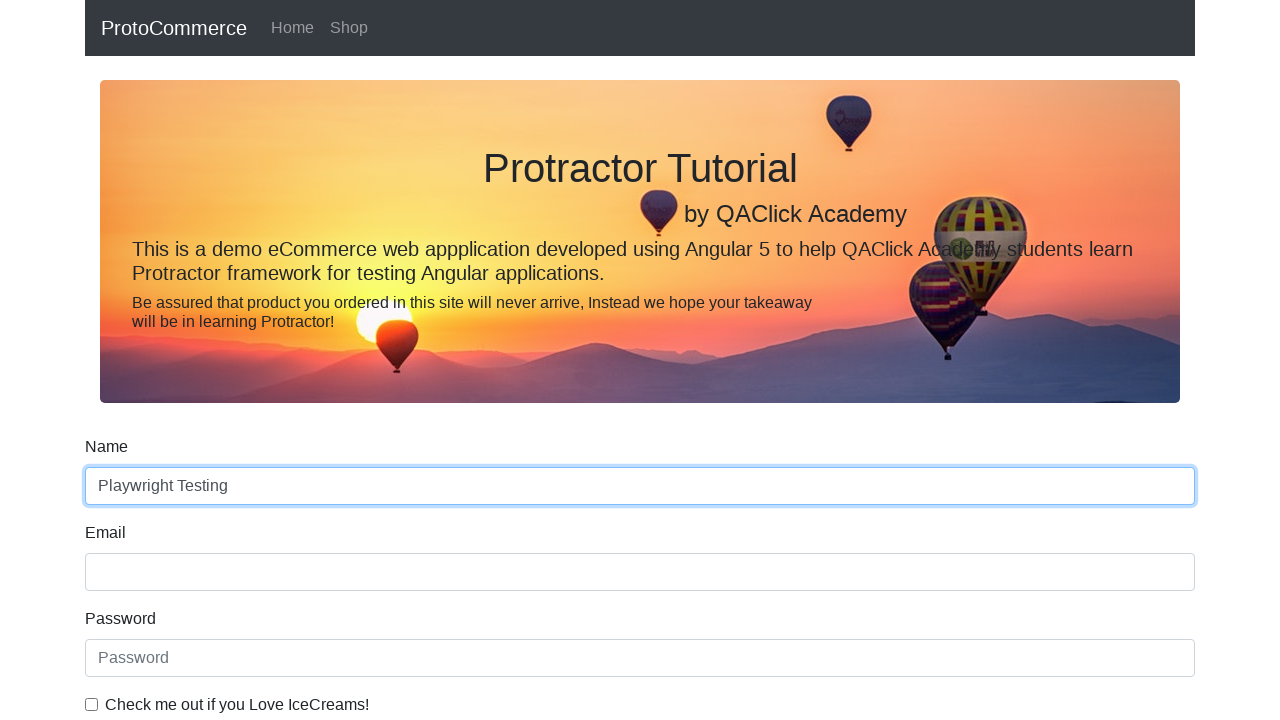

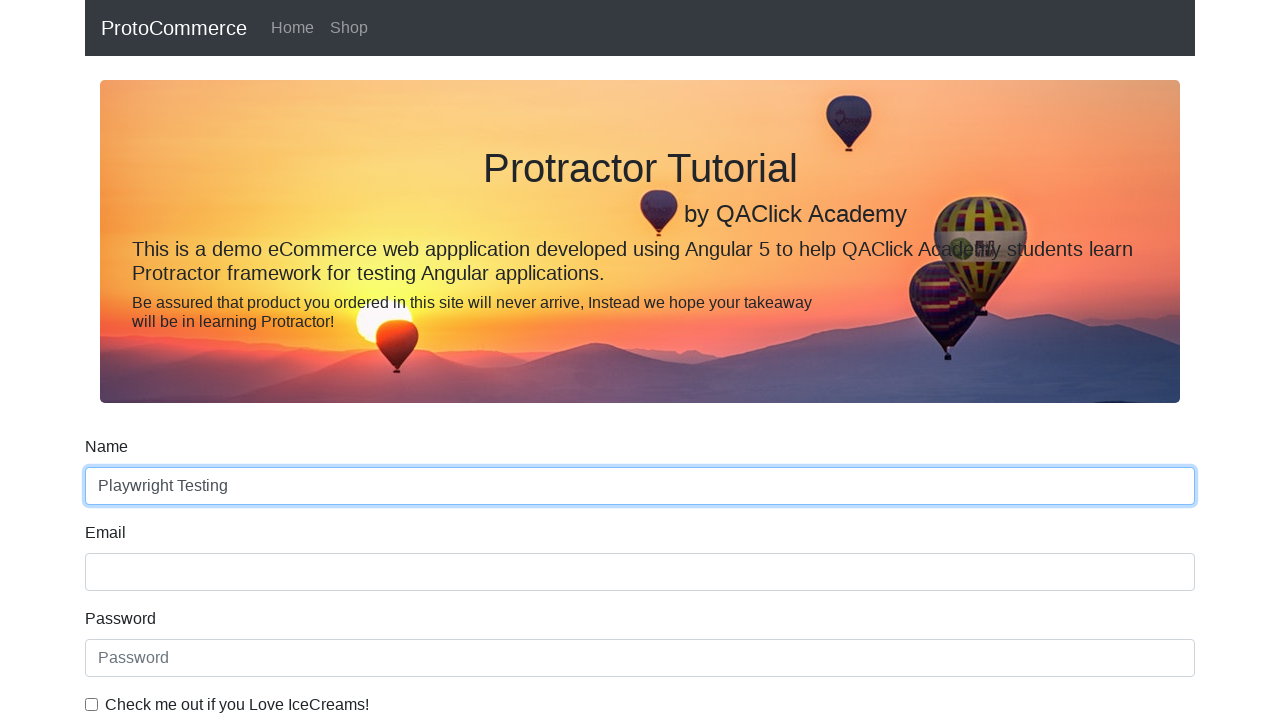